Tests waiting for JavaScript conditions using expected conditions, waits for message rendering queue to be empty, then verifies the message count text

Starting URL: https://eviltester.github.io/synchole/messages.html

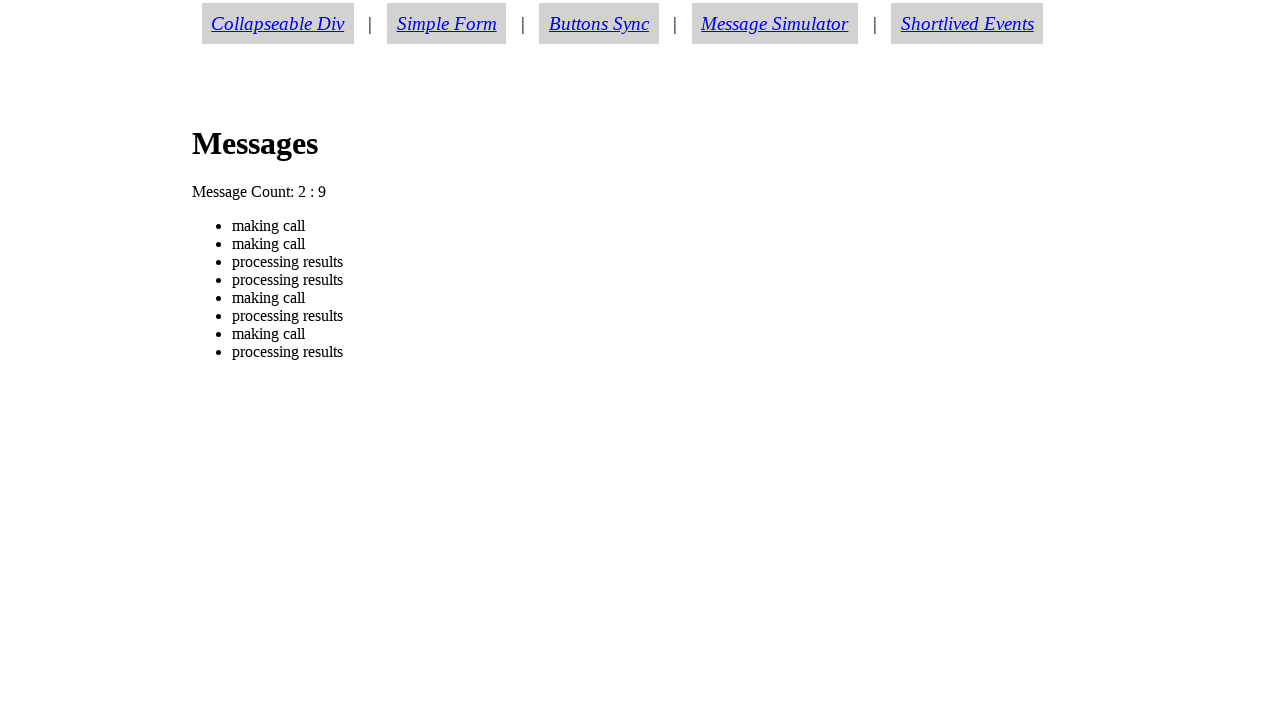

Waited for JavaScript condition: messages received and rendering queue empty
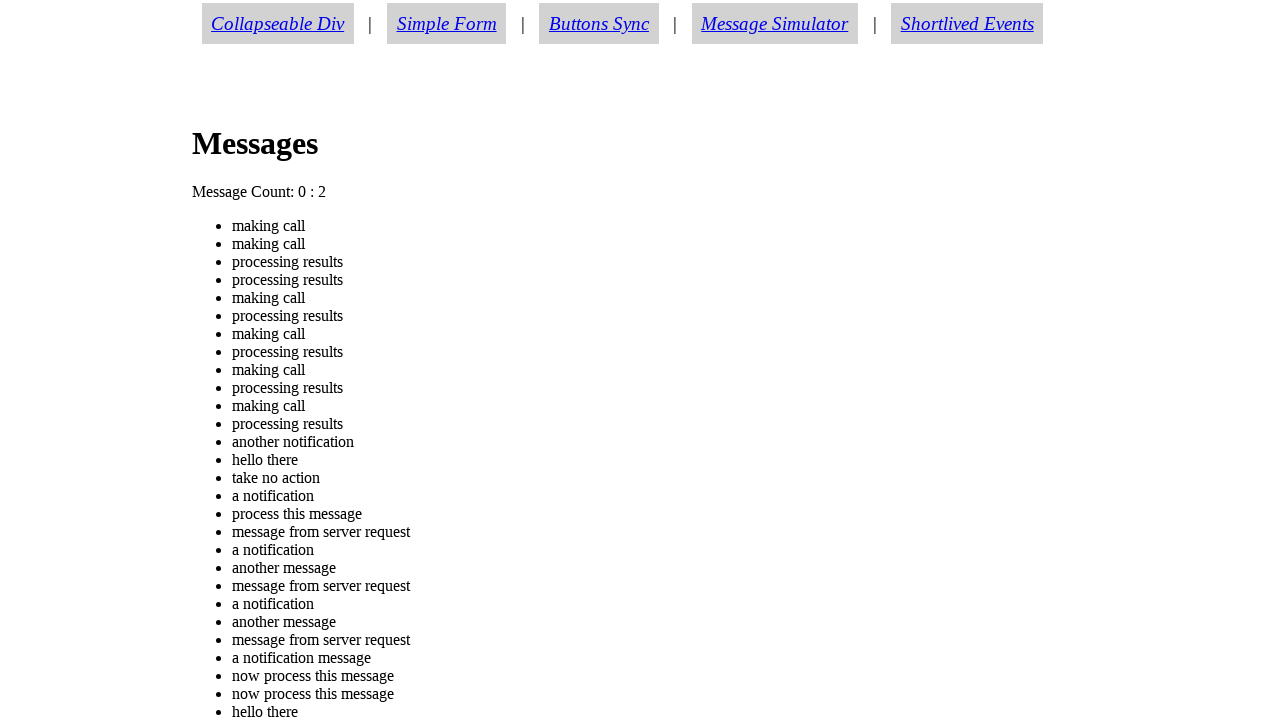

Waited for message count text to appear
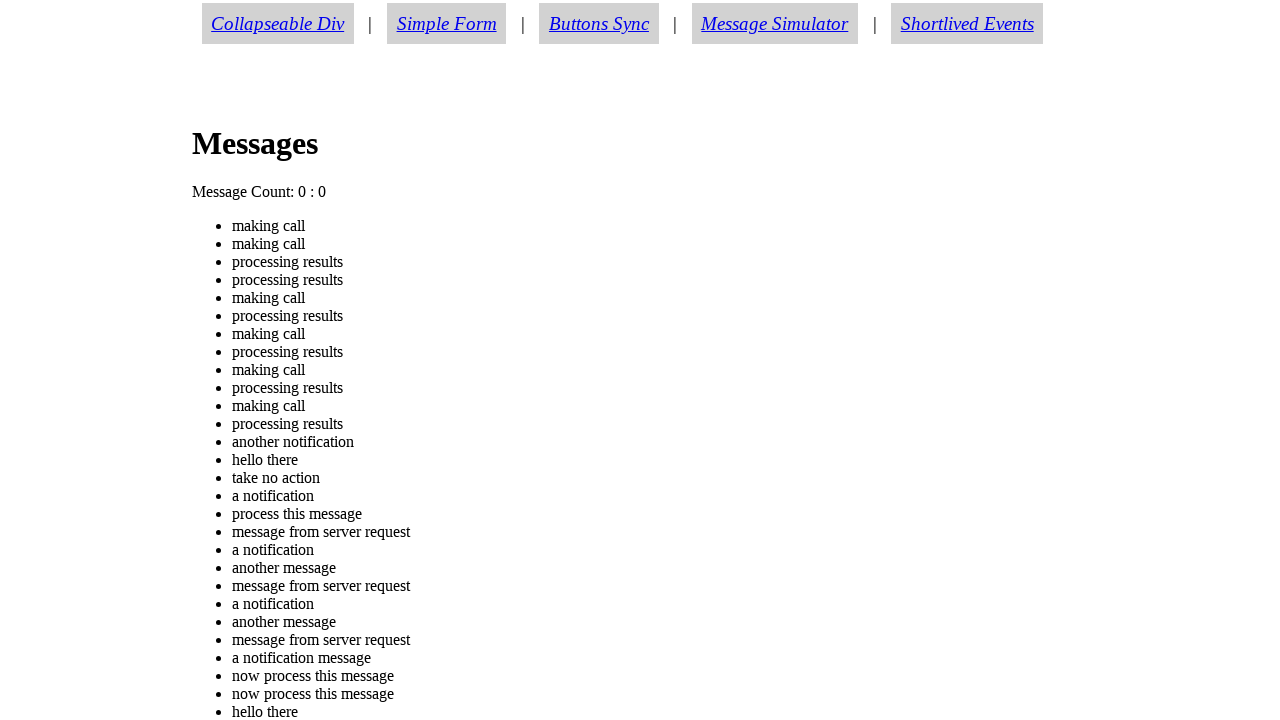

Verified the message count text matches expected value 'Message Count: 0 : 0'
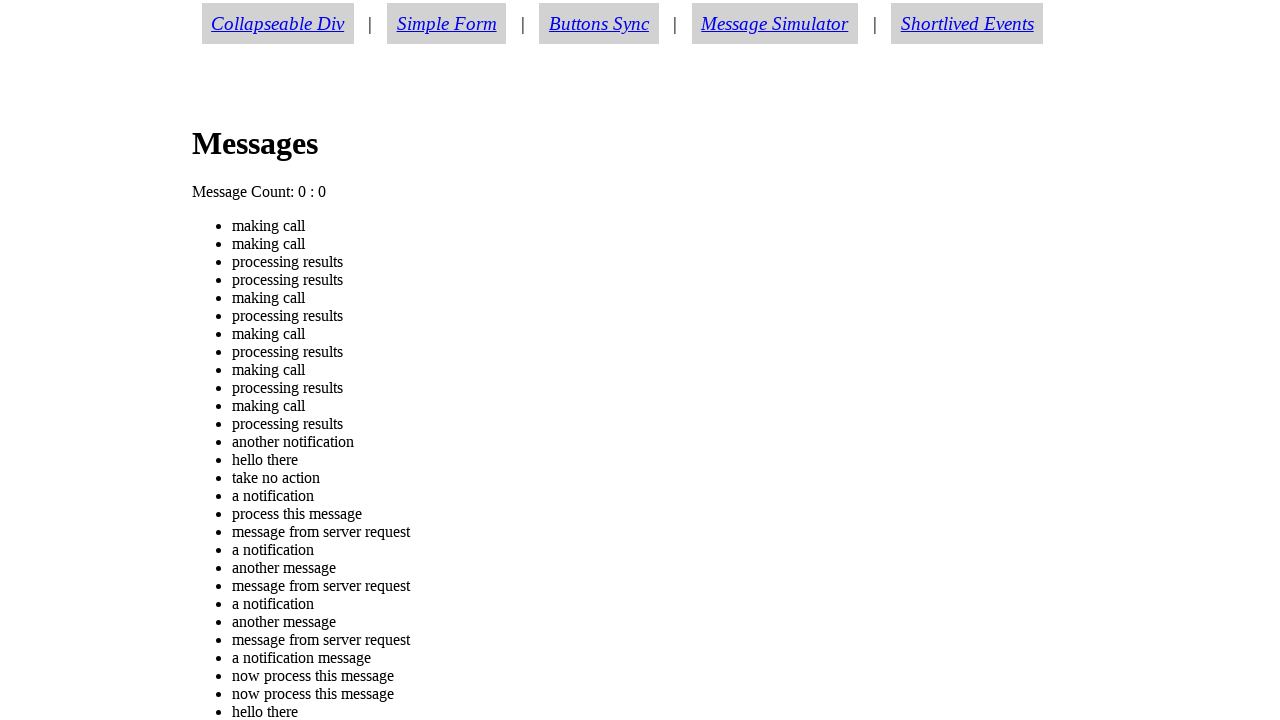

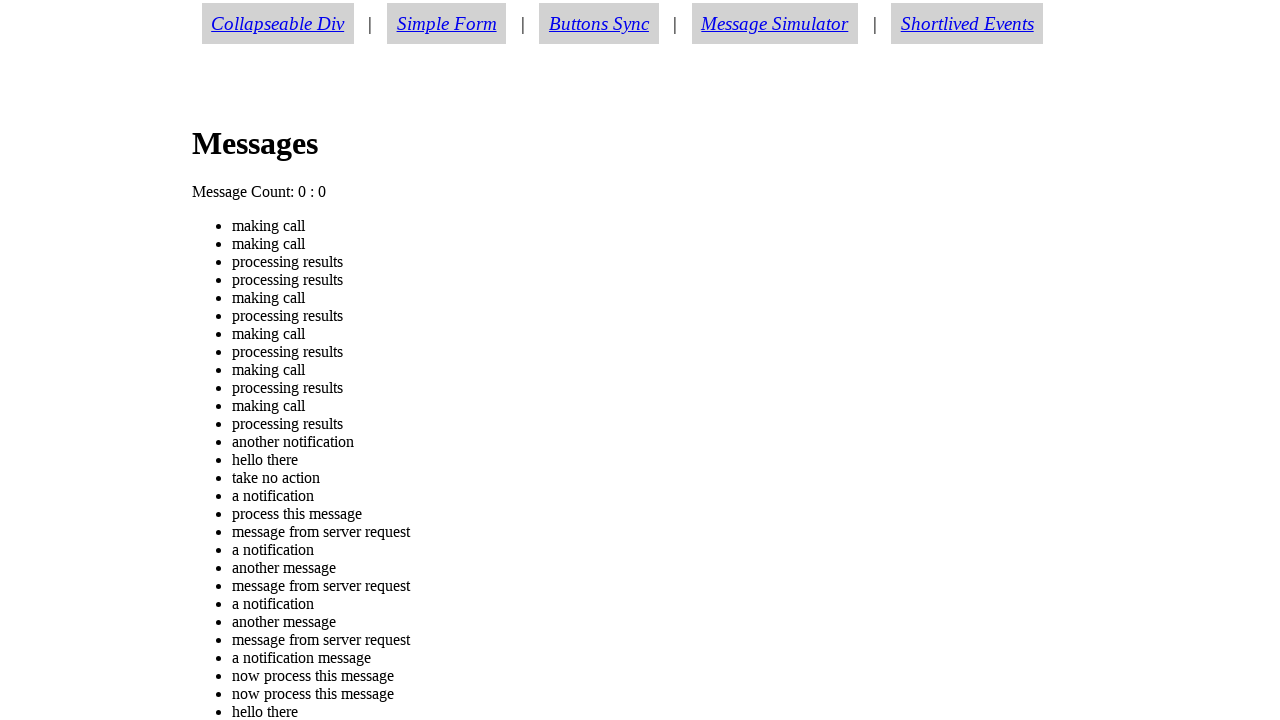